Tests date picker functionality by selecting month, year, and day

Starting URL: https://demoqa.com/date-picker

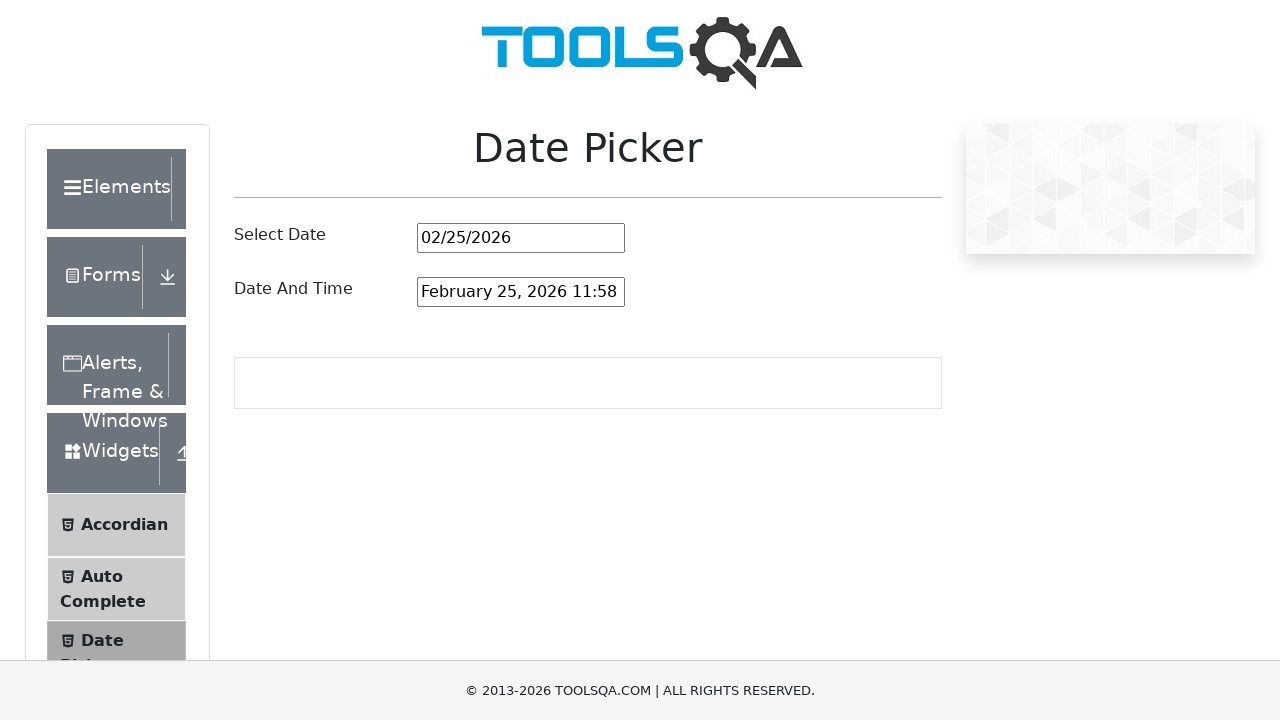

Clicked on the date picker input field at (521, 238) on #datePickerMonthYearInput
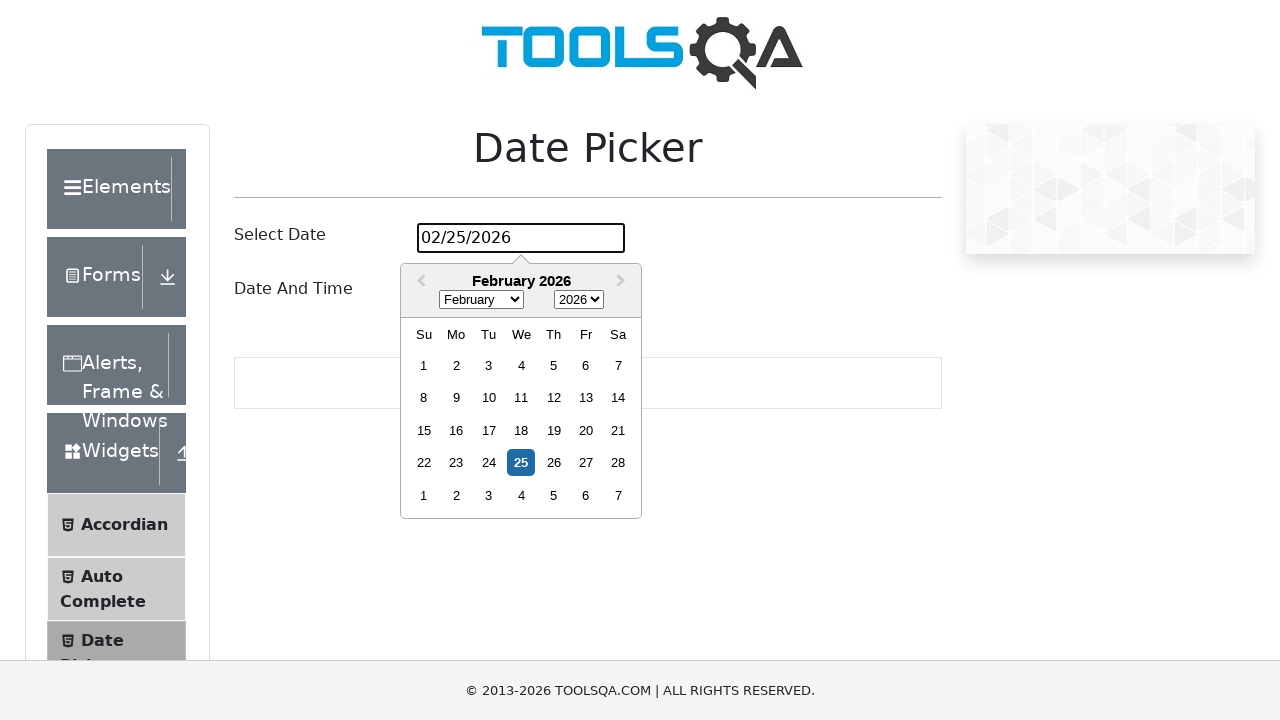

Selected June (month 5) from the month dropdown on .react-datepicker__month-select
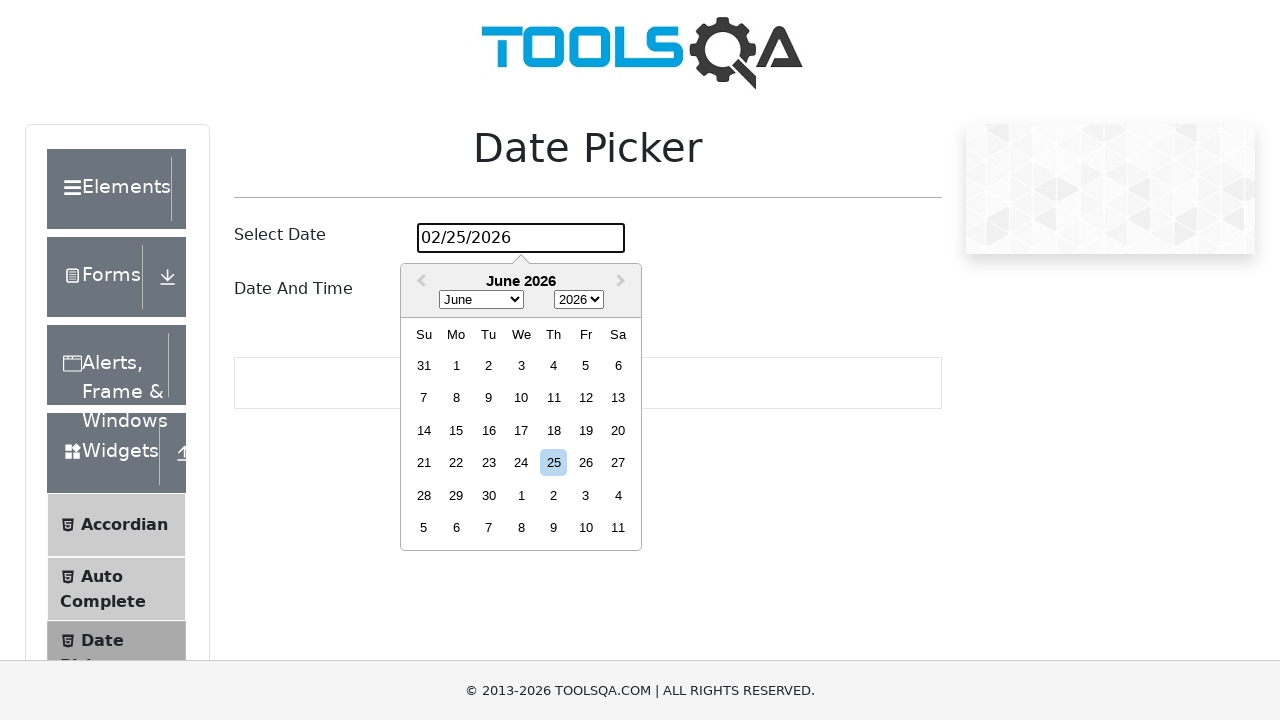

Selected 1995 from the year dropdown on .react-datepicker__year-select
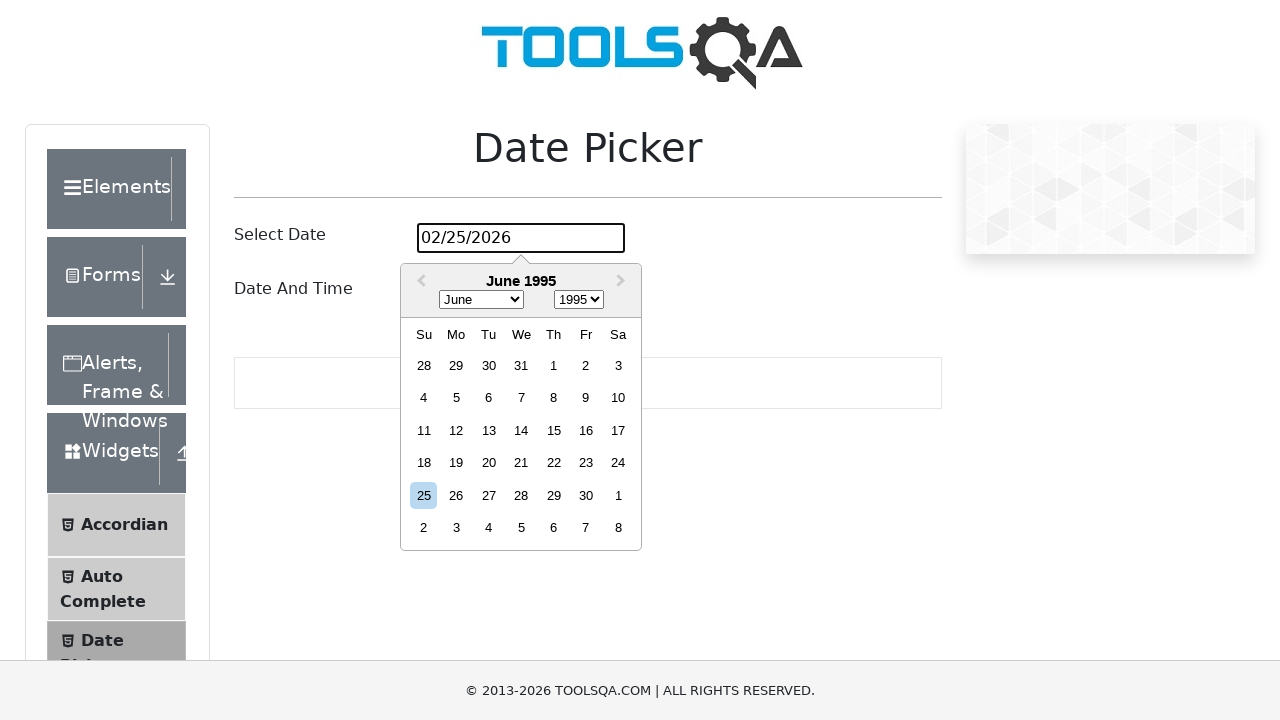

Clicked on the 15th day to complete date selection at (554, 430) on .react-datepicker__day--015
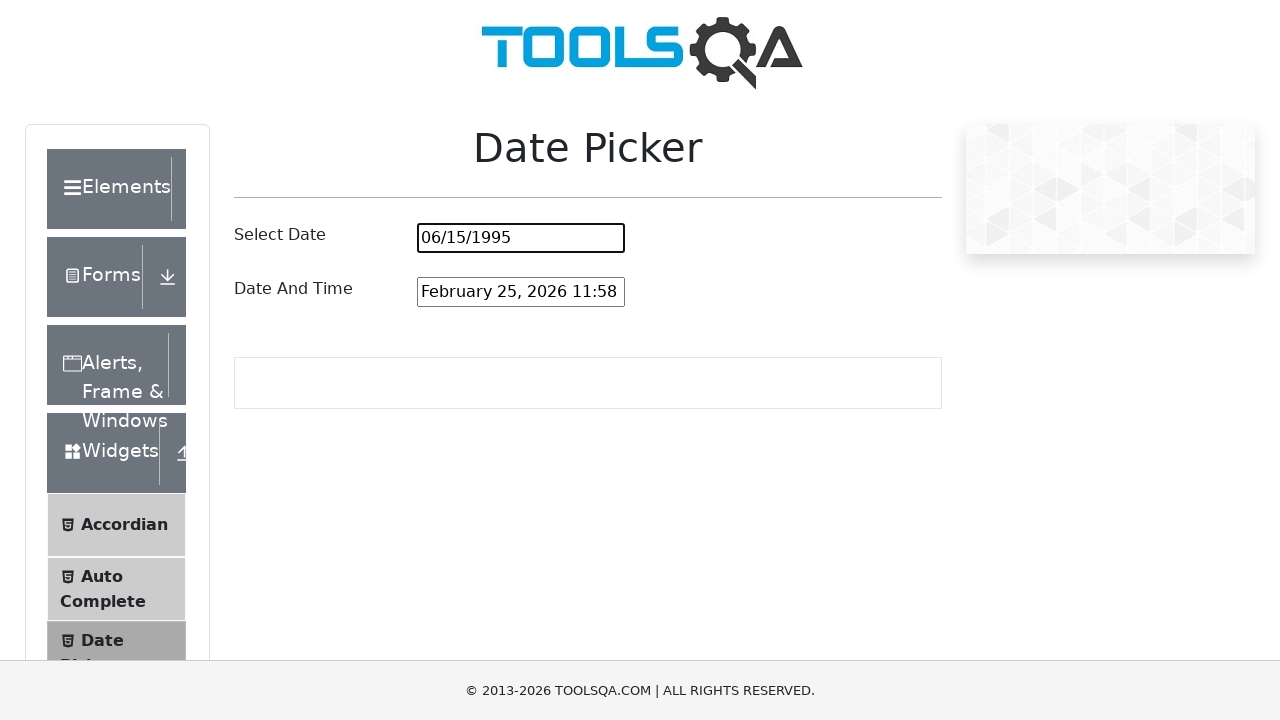

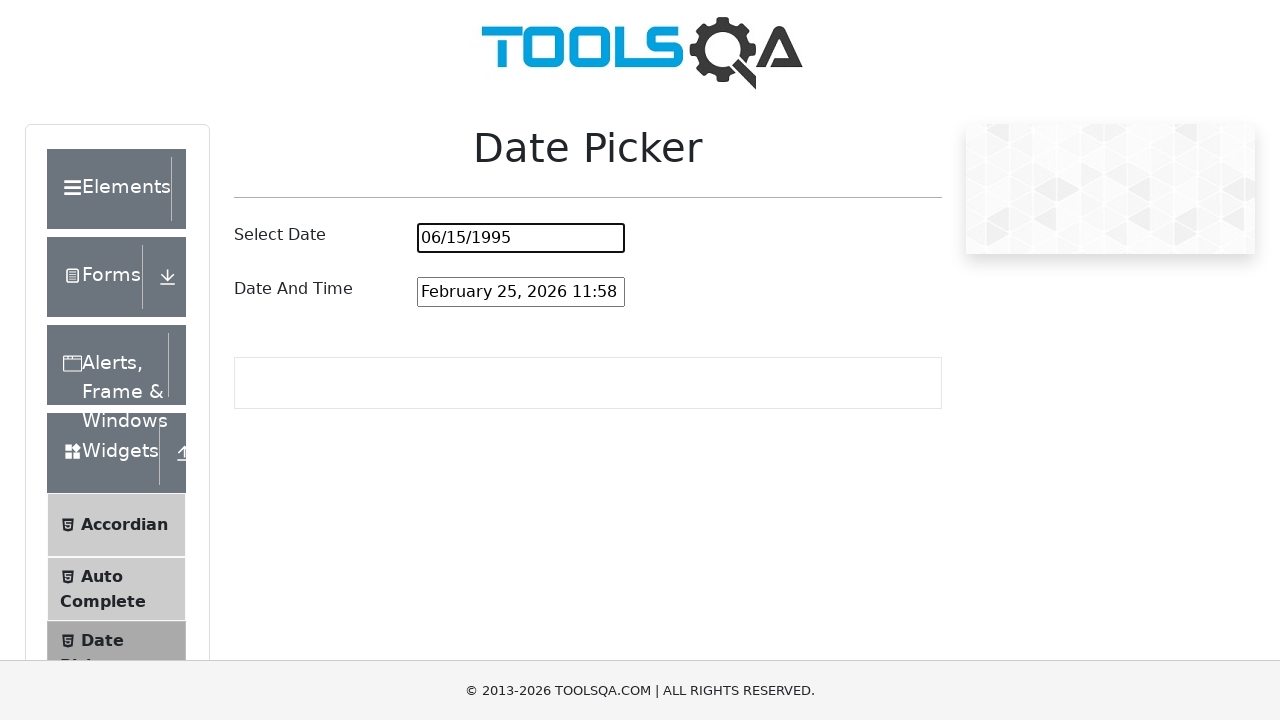